Tests advanced XPath functionality by filling multiple input fields using various XPath axes (following-sibling, preceding-sibling, and child selectors)

Starting URL: https://syntaxprojects.com/advanceXpath.php

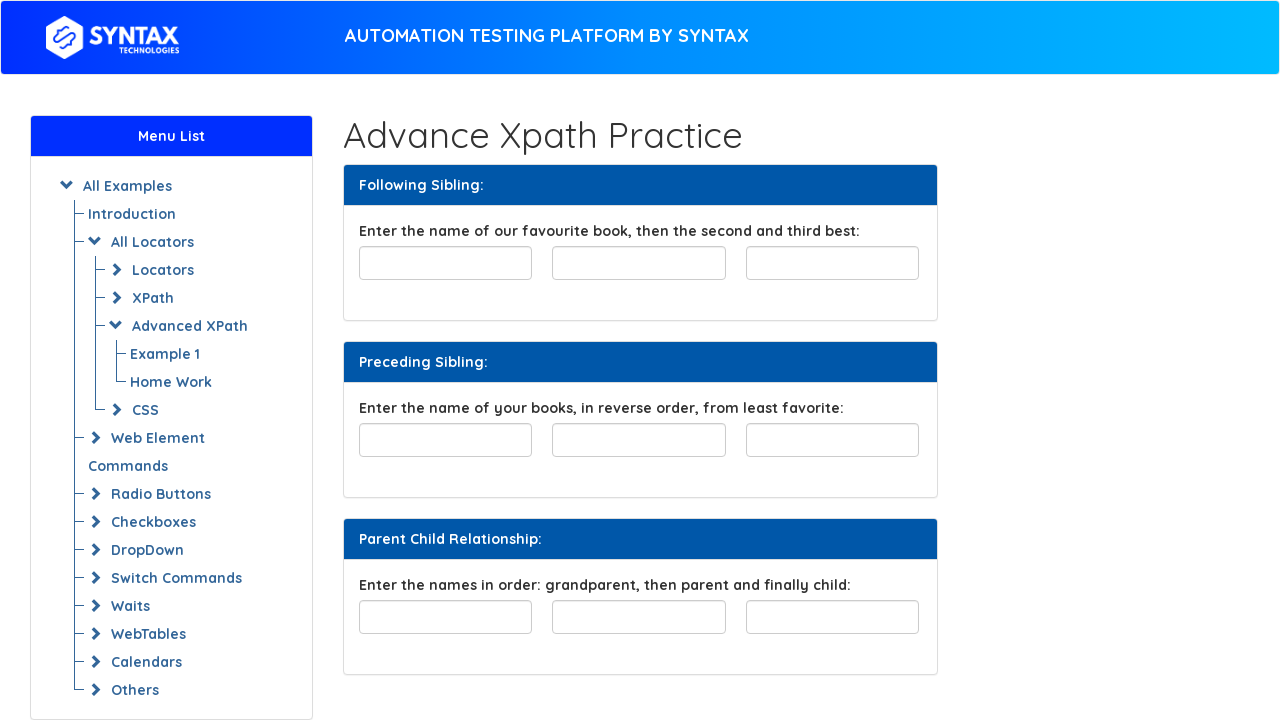

Filled favorite book field with 'The Hobbit' on input#favourite-book
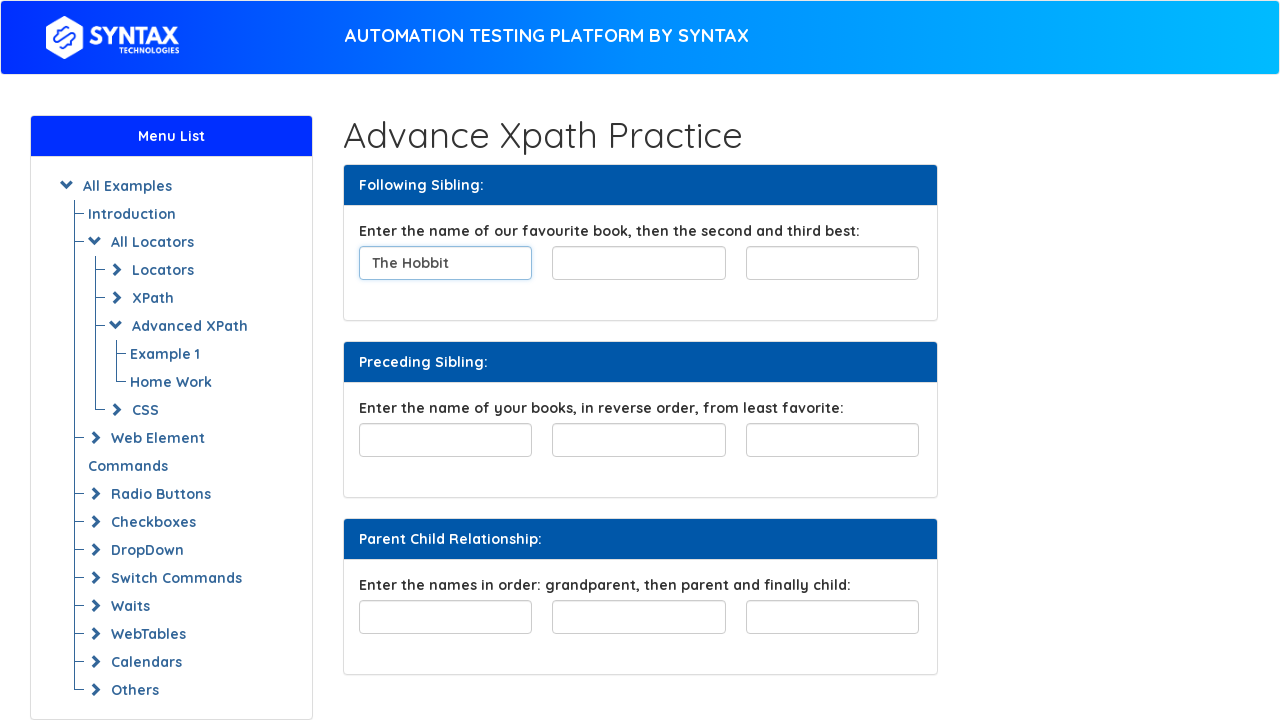

Filled second favorite book field with 'Lord of the Rings' using following-sibling XPath on //input[@id='favourite-book']/following-sibling::input[1]
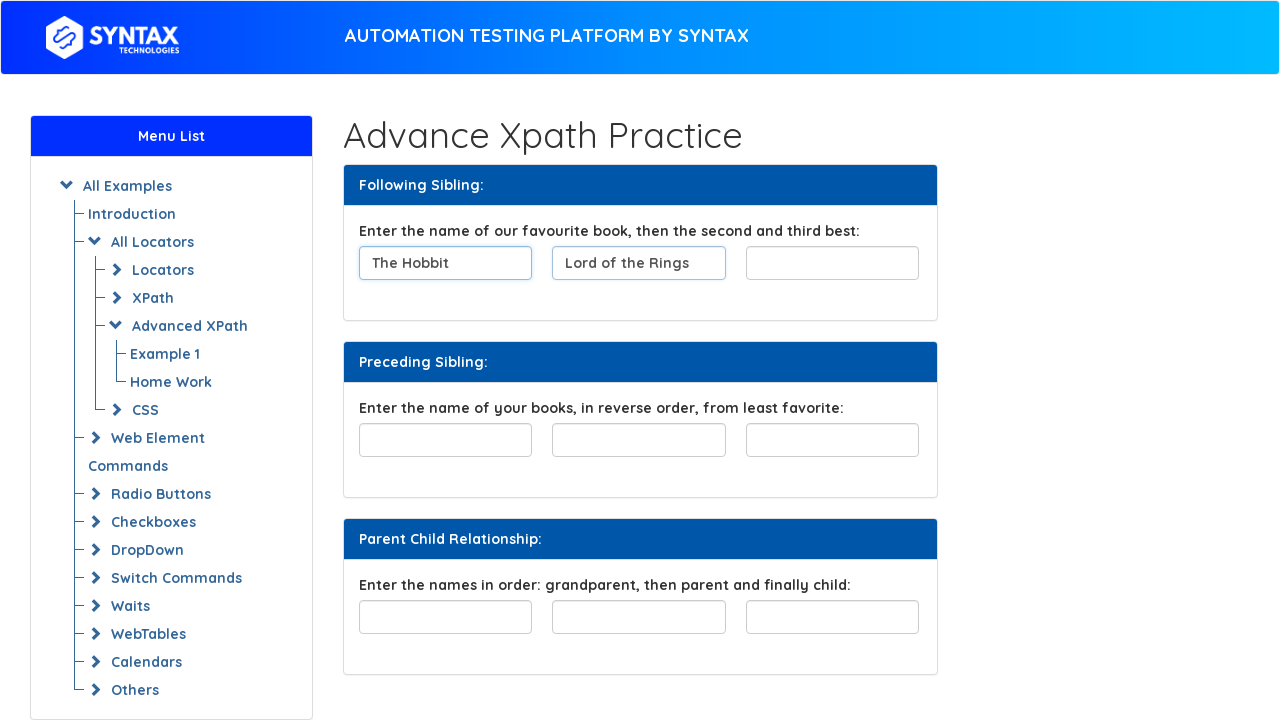

Filled third favorite book field with 'War and Peace' using following-sibling XPath on //input[@id='favourite-book']/following-sibling::input[2]
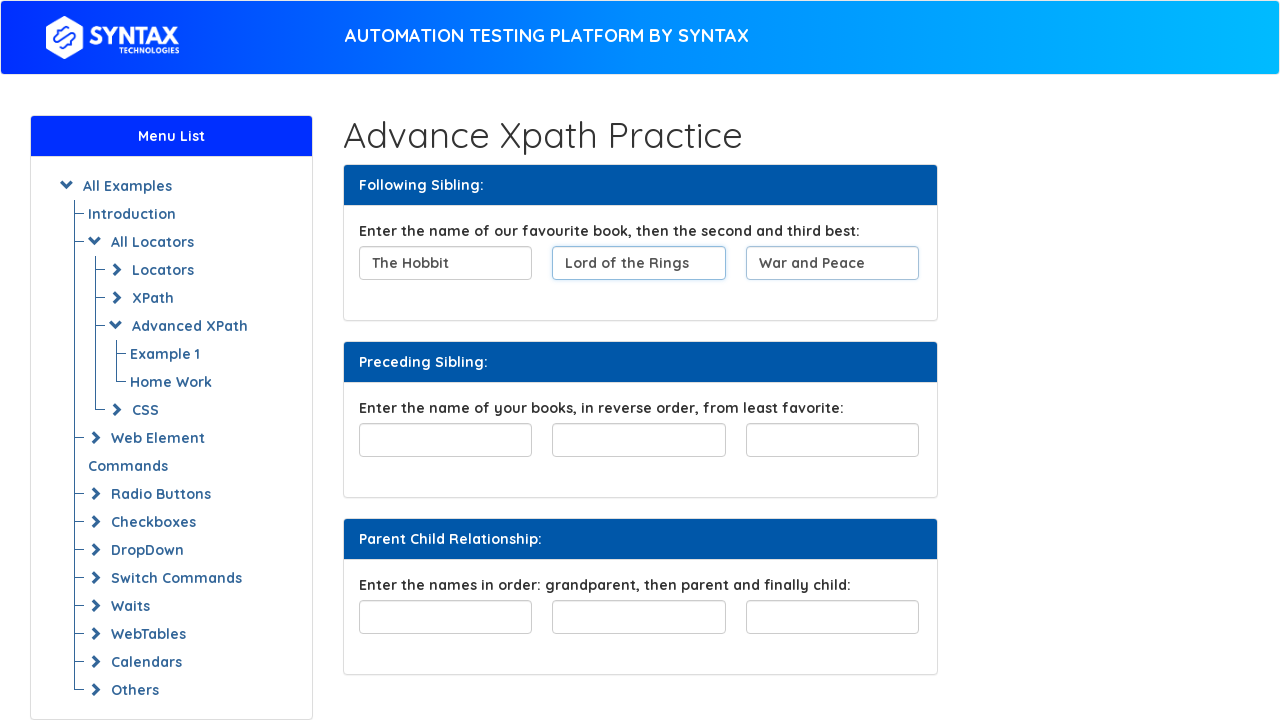

Filled first least favorite book field with 'War and Peace' using preceding-sibling XPath on //input[@id='least-favorite']/preceding-sibling::input[2]
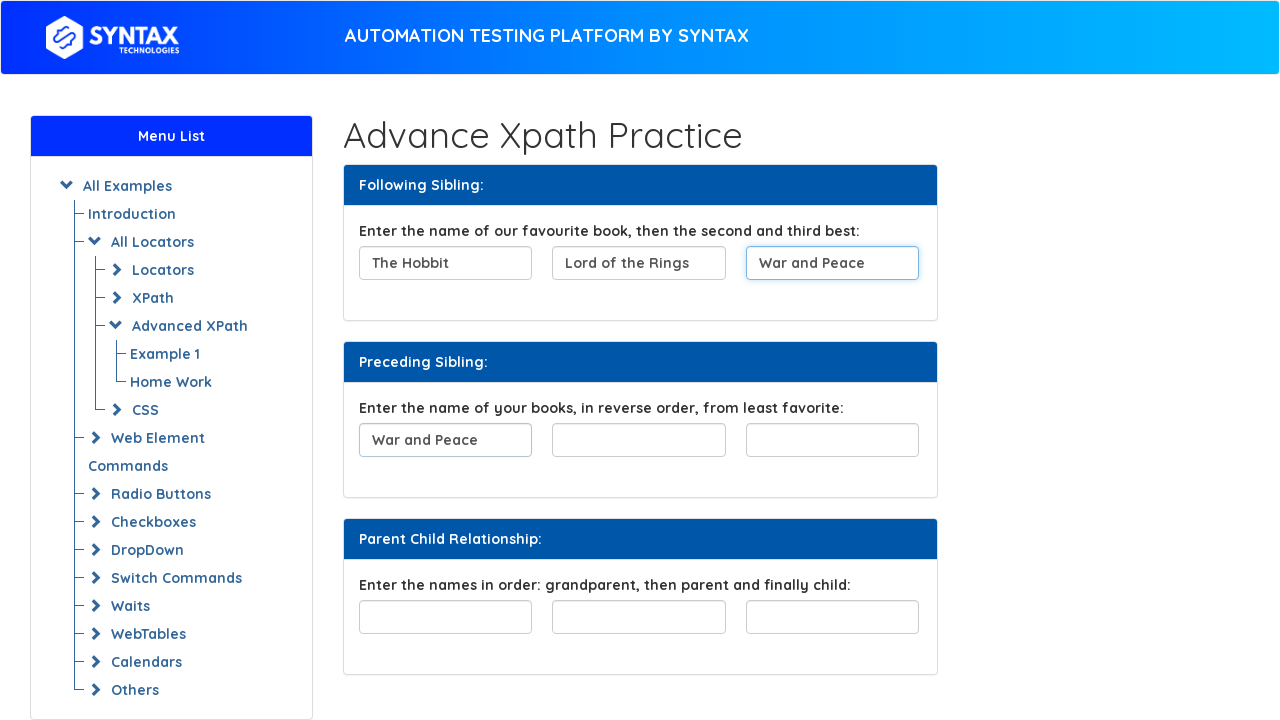

Filled second least favorite book field with 'Lord of the Rings' using preceding-sibling XPath on //input[@id='least-favorite']/preceding-sibling::input[1]
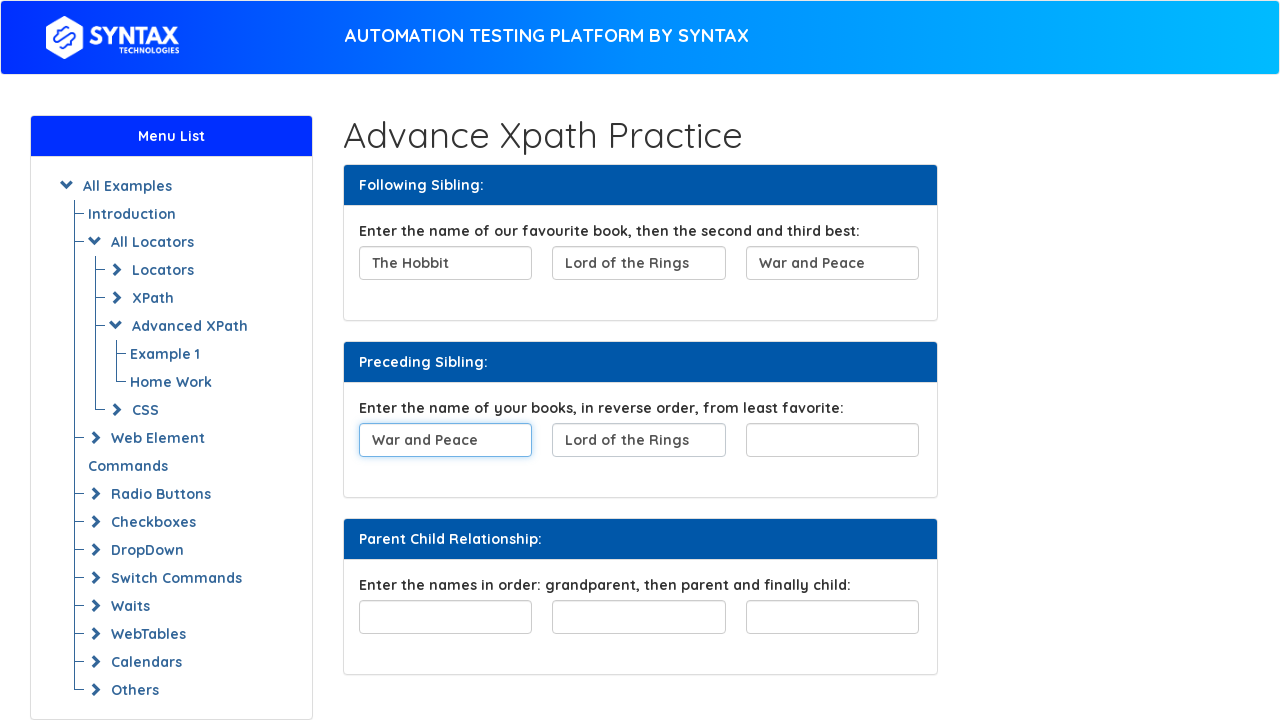

Filled least favorite book field with 'The Hobbit' on input#least-favorite
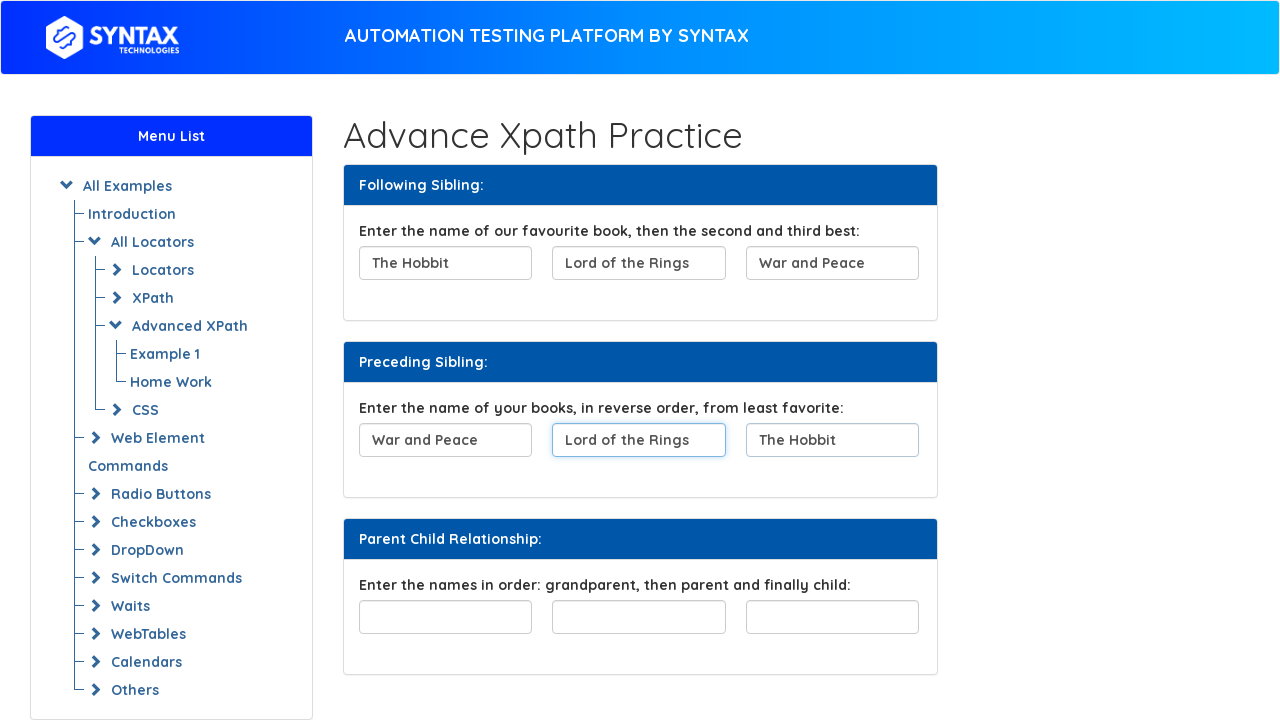

Filled first family tree field with 'GrandParent' using child selector XPath on //div[@id='familyTree']/child::input[1]
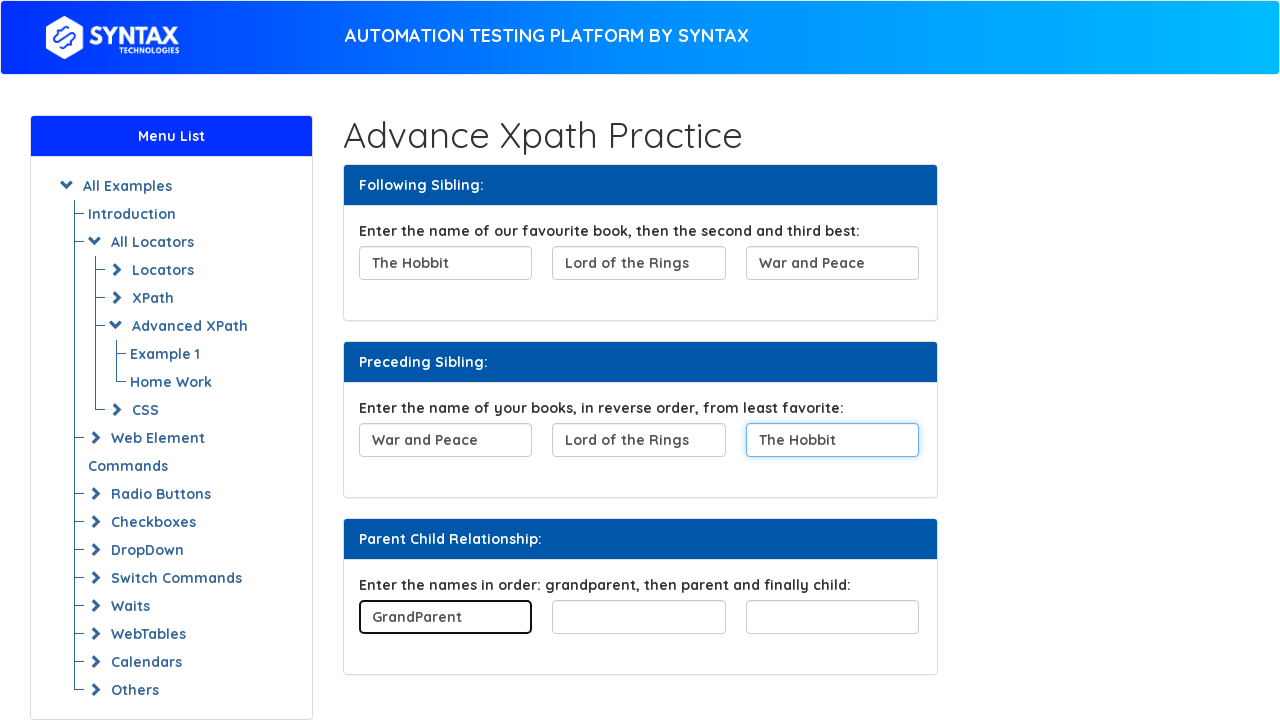

Filled second family tree field with 'Parent' using child selector XPath on //div[@id='familyTree']/child::input[2]
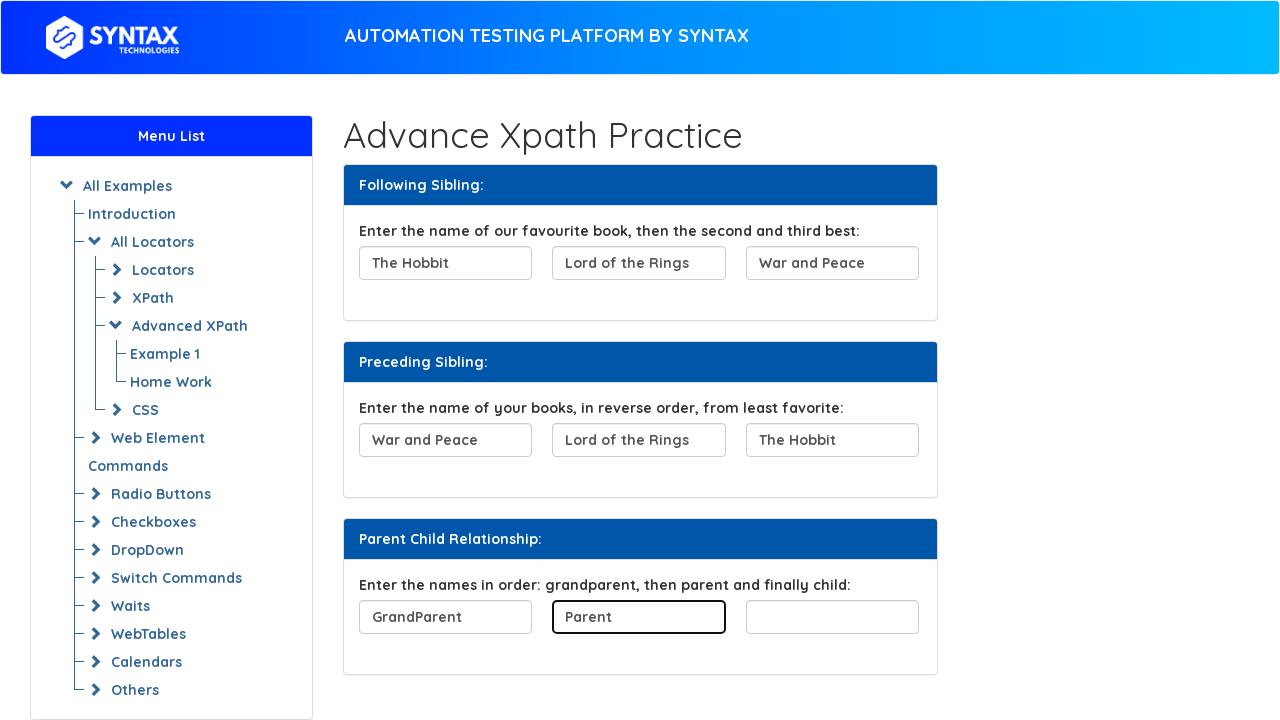

Filled third family tree field with 'Child' using child selector XPath on //div[@id='familyTree']/child::input[3]
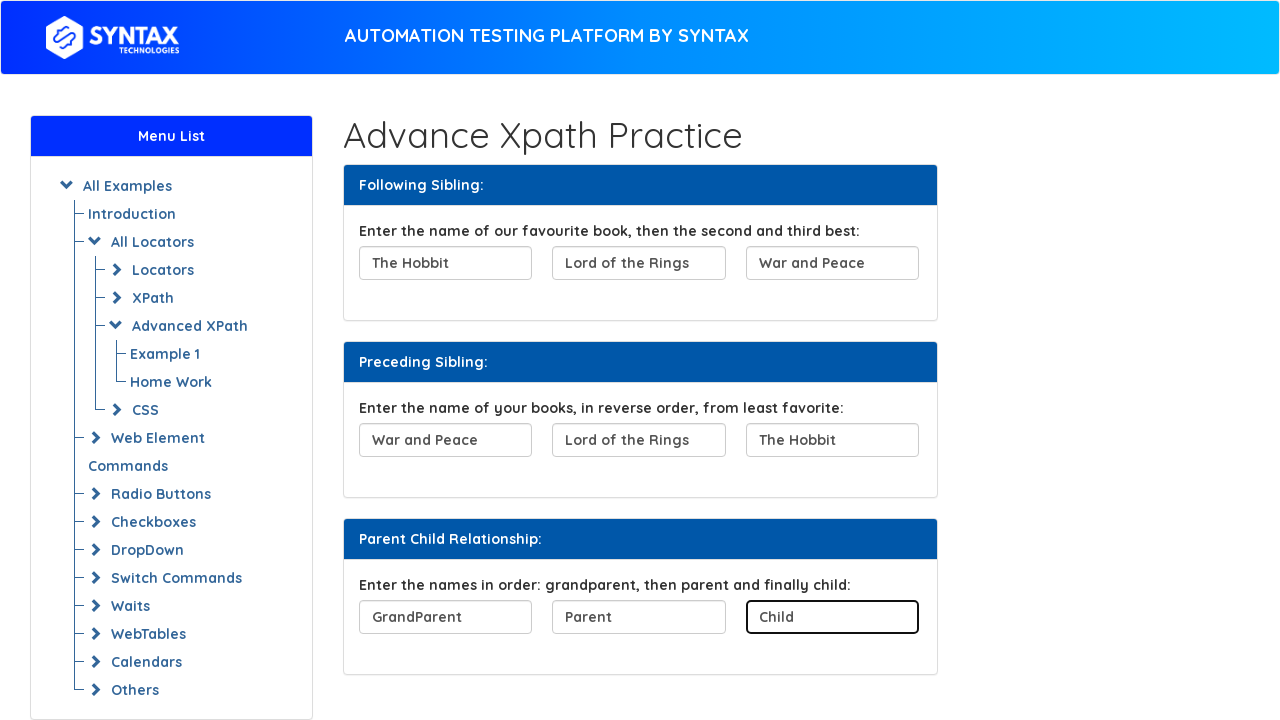

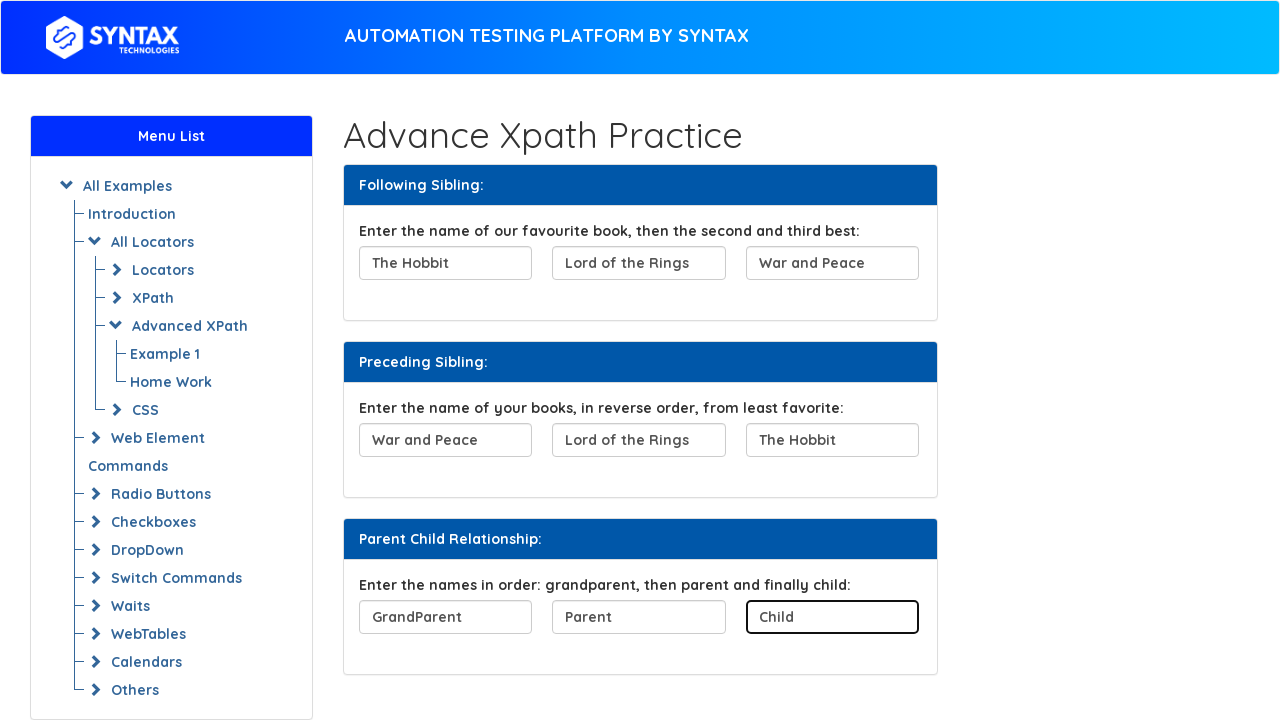